Tests that the departure cities dropdown contains 7 options, then navigates to the reserve page

Starting URL: https://www.blazedemo.com/

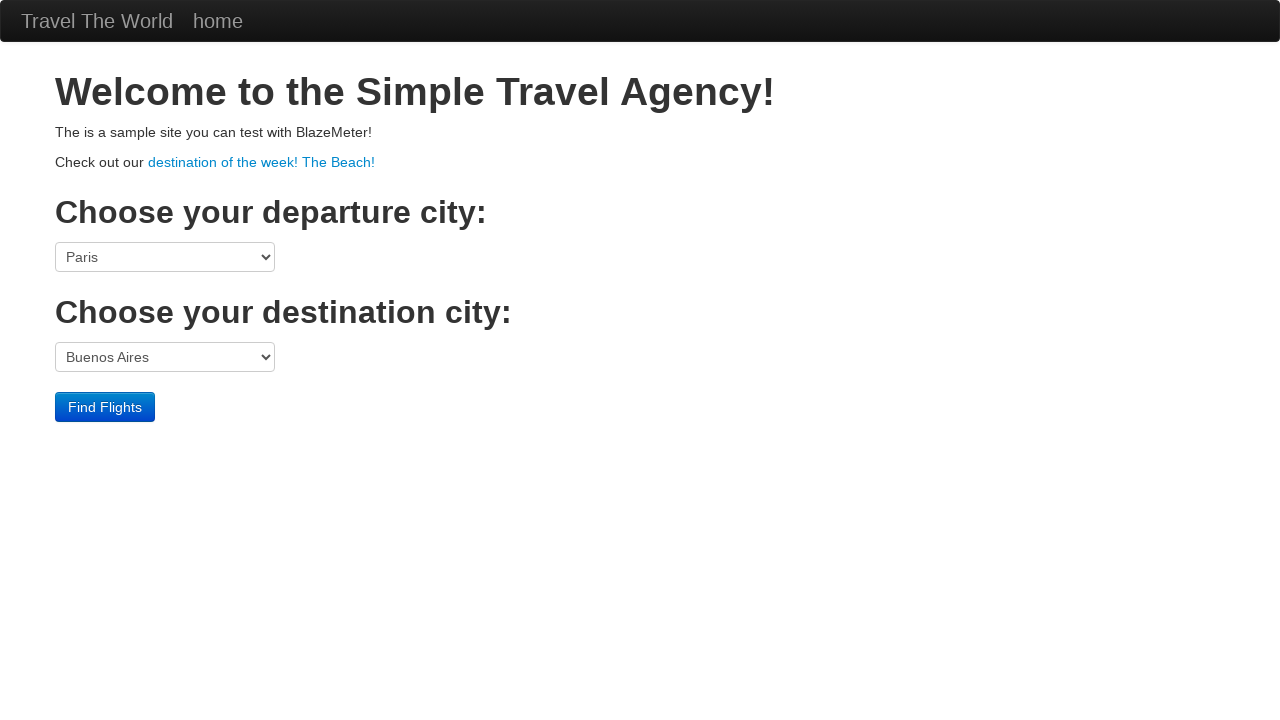

Located the departure cities dropdown element
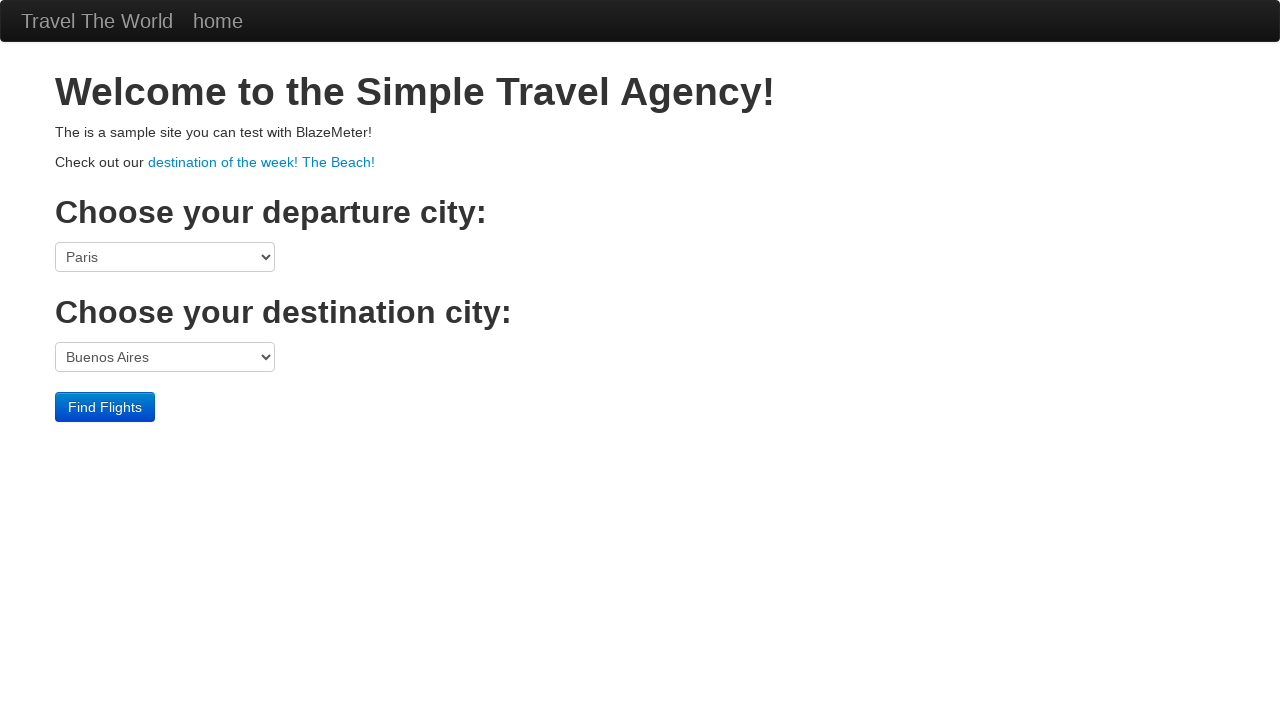

Located all option elements in the dropdown
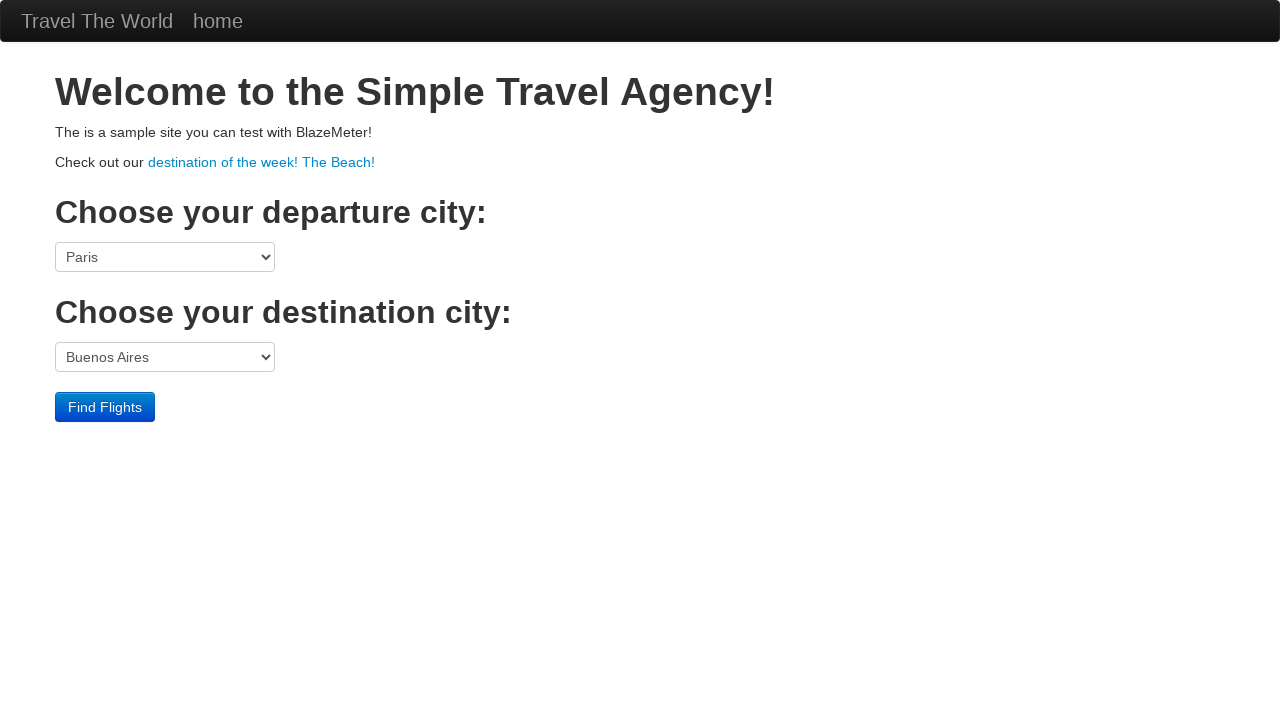

Verified that departure cities dropdown contains exactly 7 options
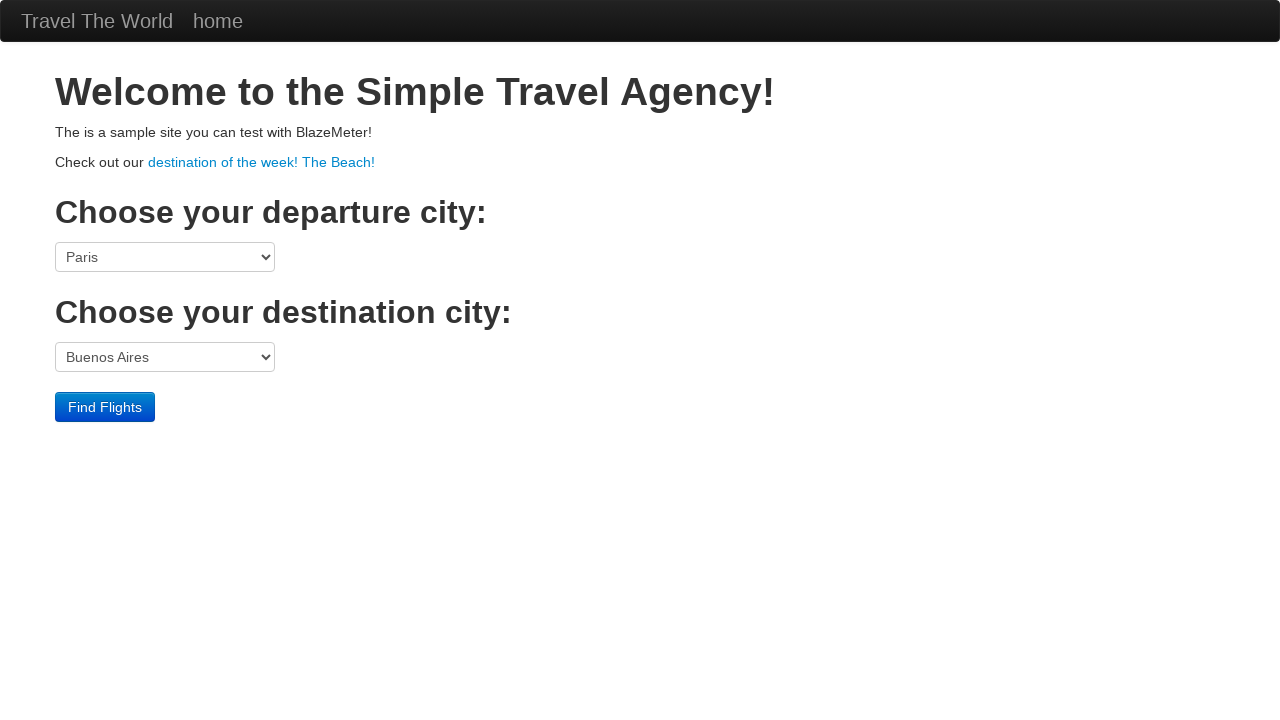

Navigated to the reserve page
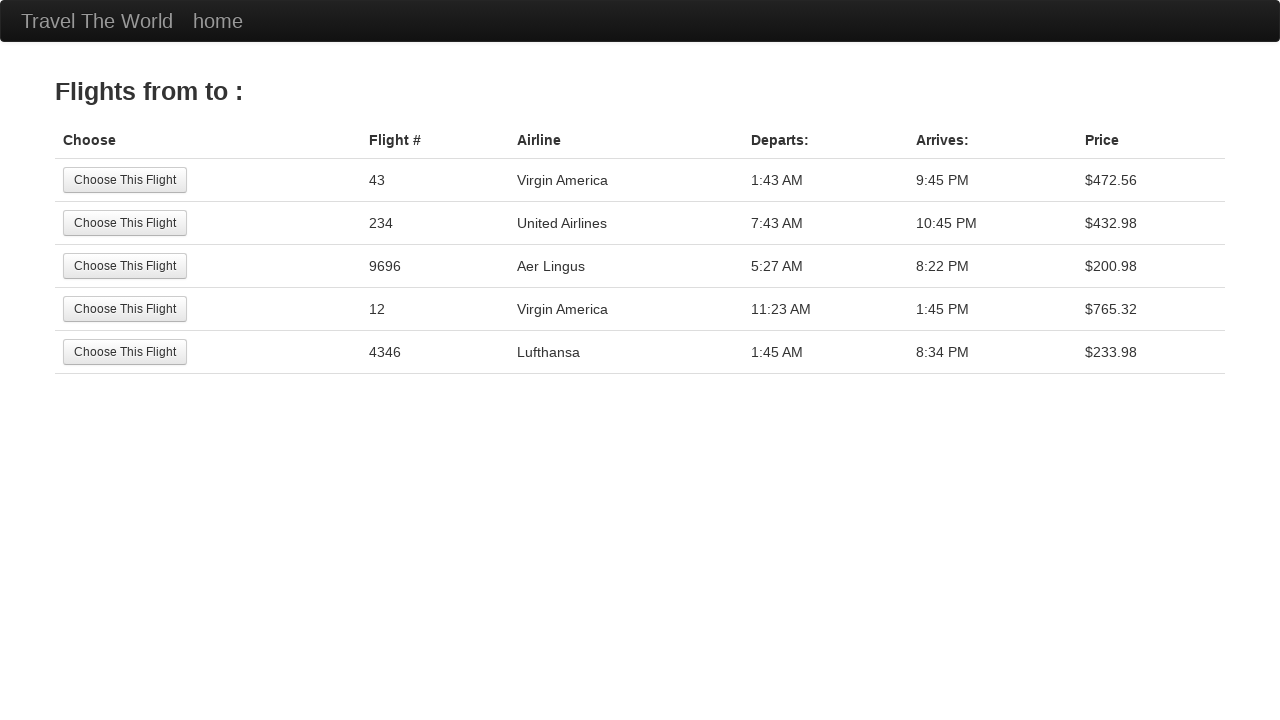

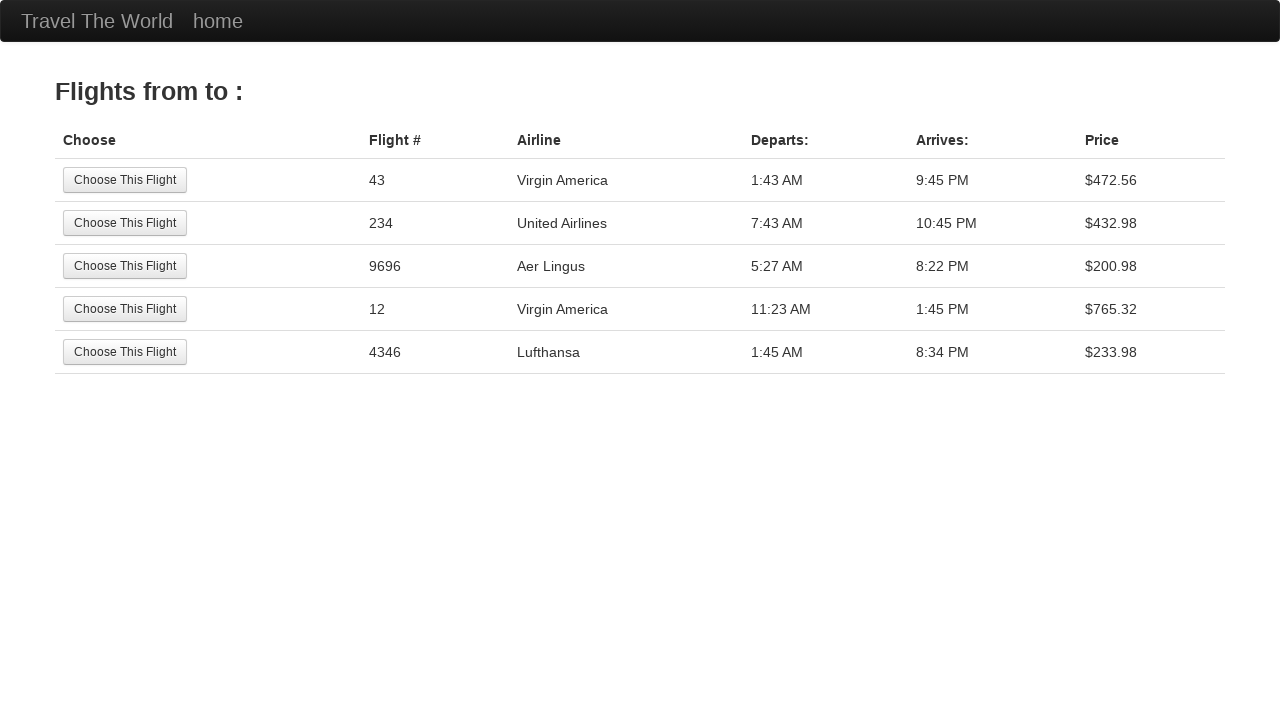